Tests partial search functionality by entering incomplete text and verifying matching results appear

Starting URL: https://demoqa.com/books

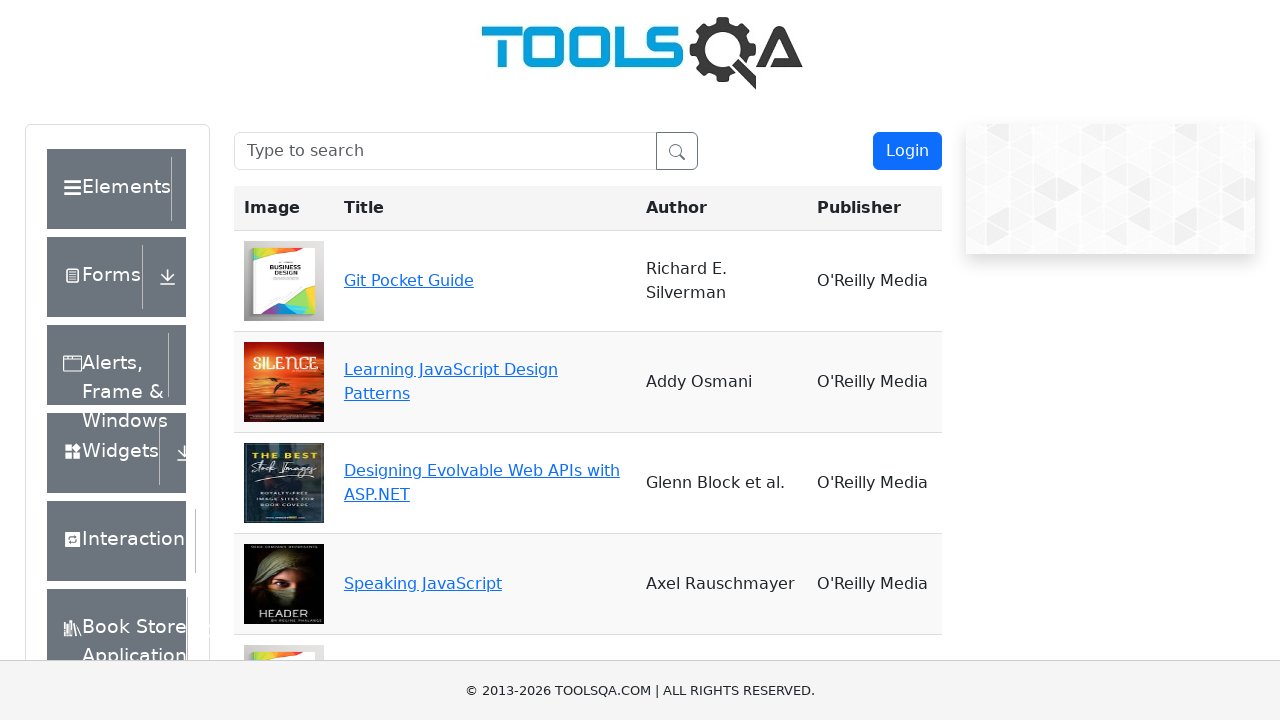

Filled search box with partial text 'You don' on [placeholder="Type to search"]
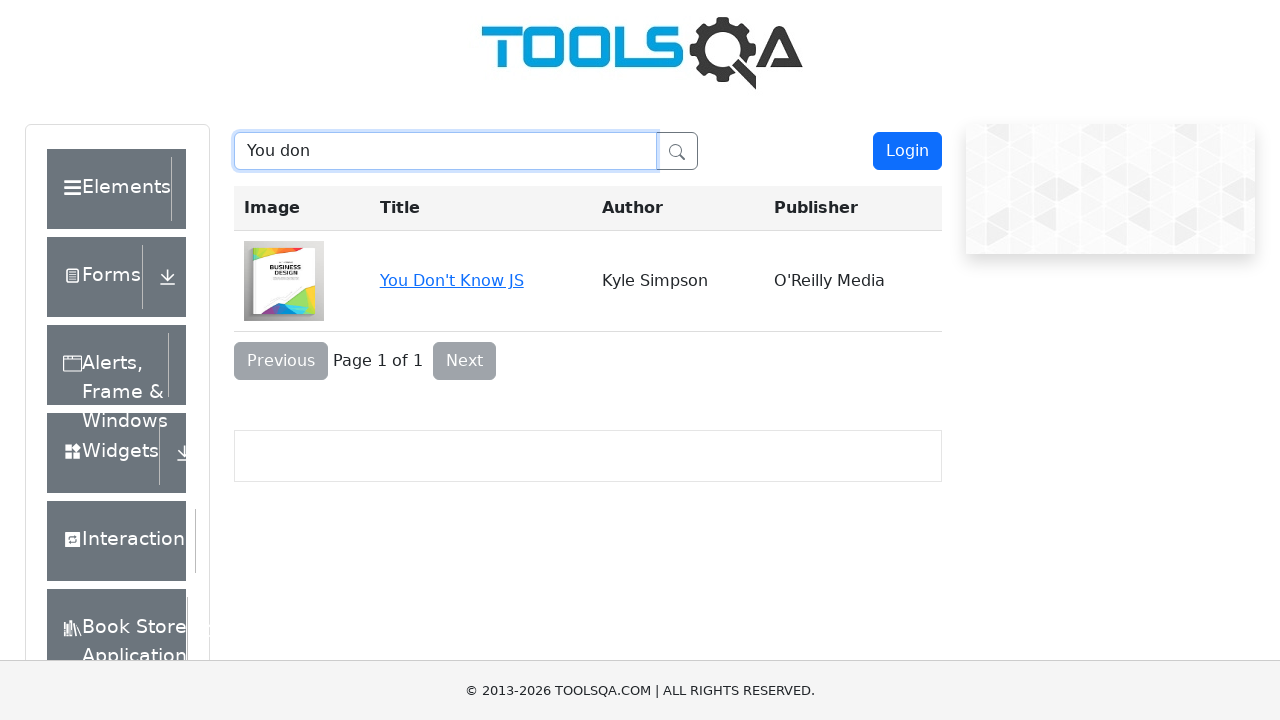

Verified matching book 'You Don't Know JS' appears in search results
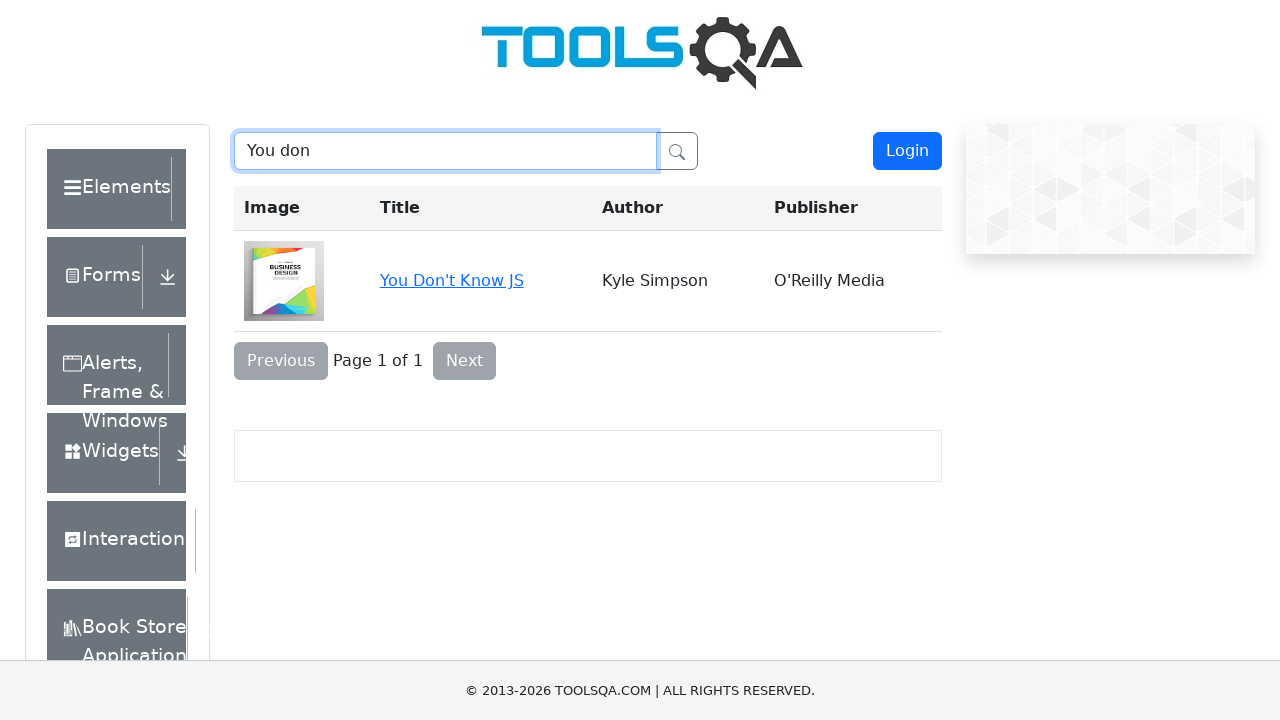

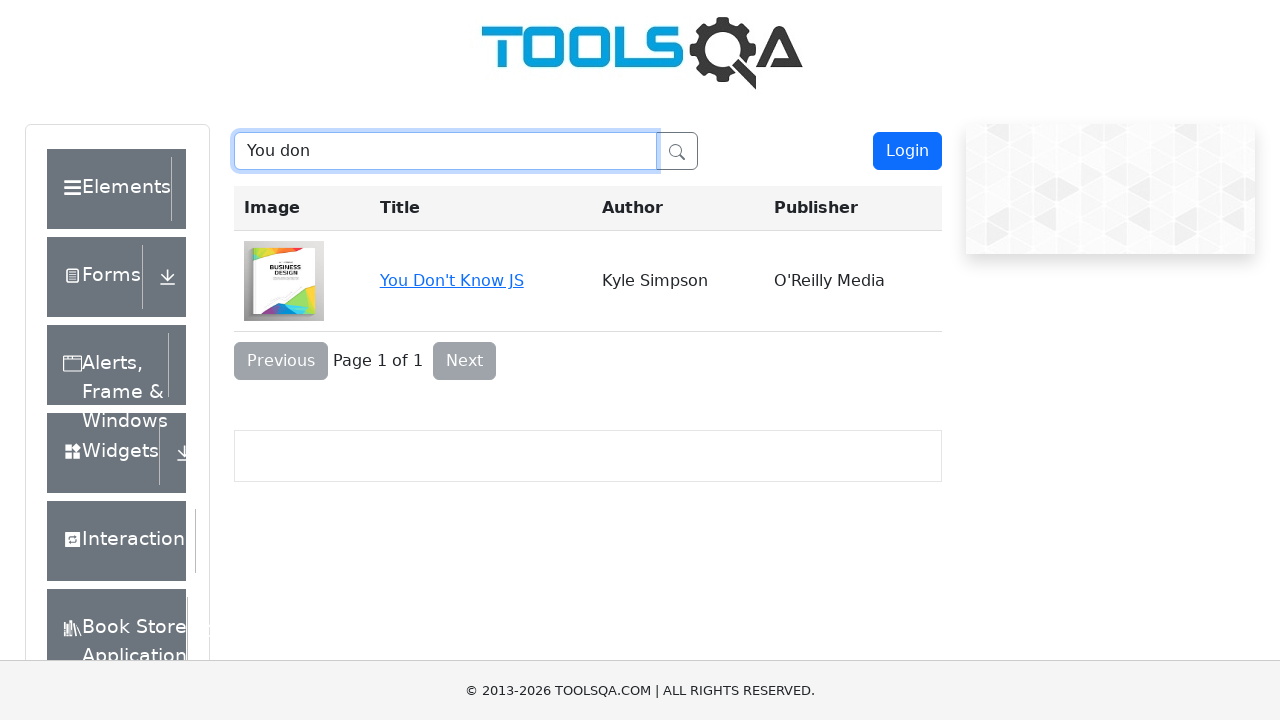